Tests hovering over address element on Greenstech page

Starting URL: https://greenstech.in/selenium-course-content.html

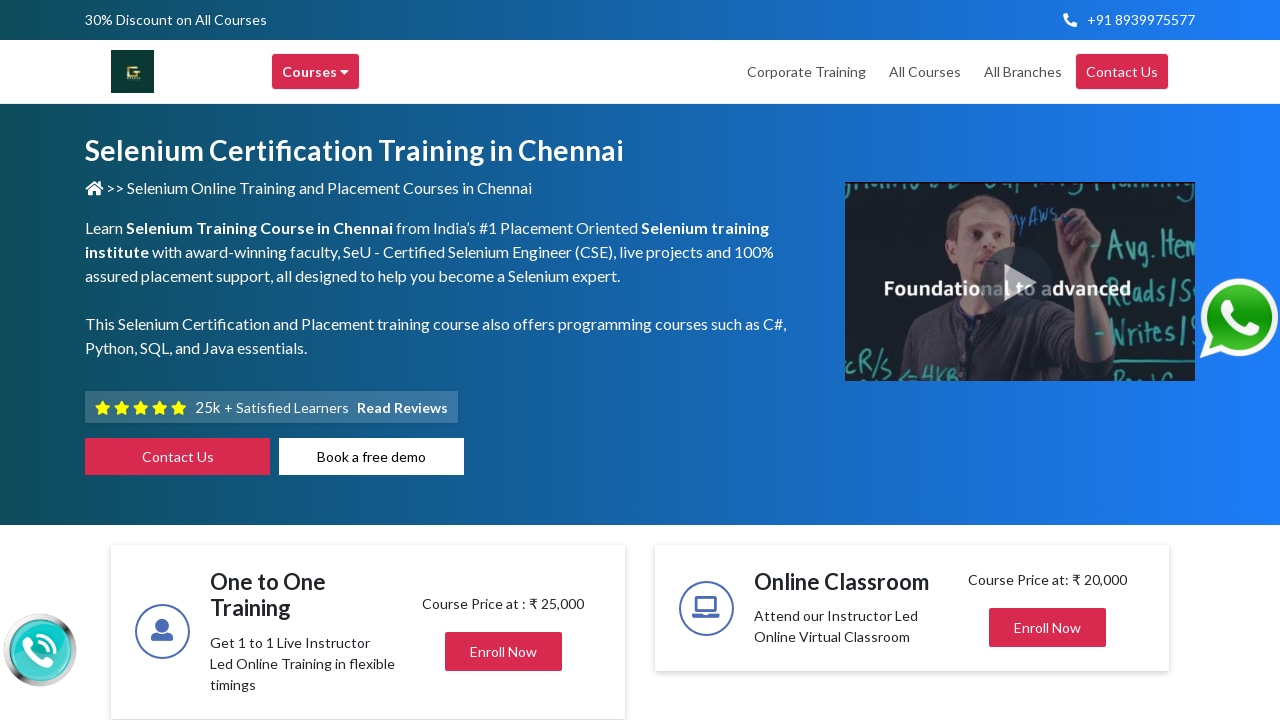

Navigated to Greenstech selenium course content page
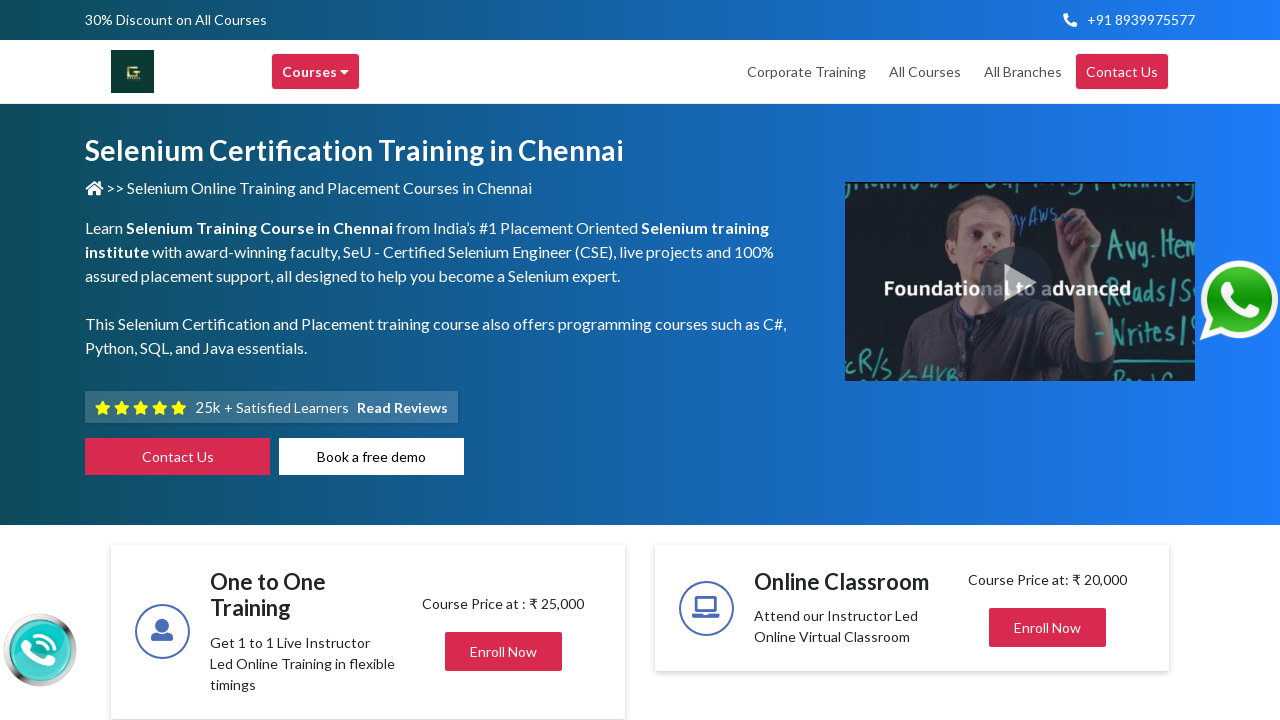

Address element with 'Greens' text appeared on page
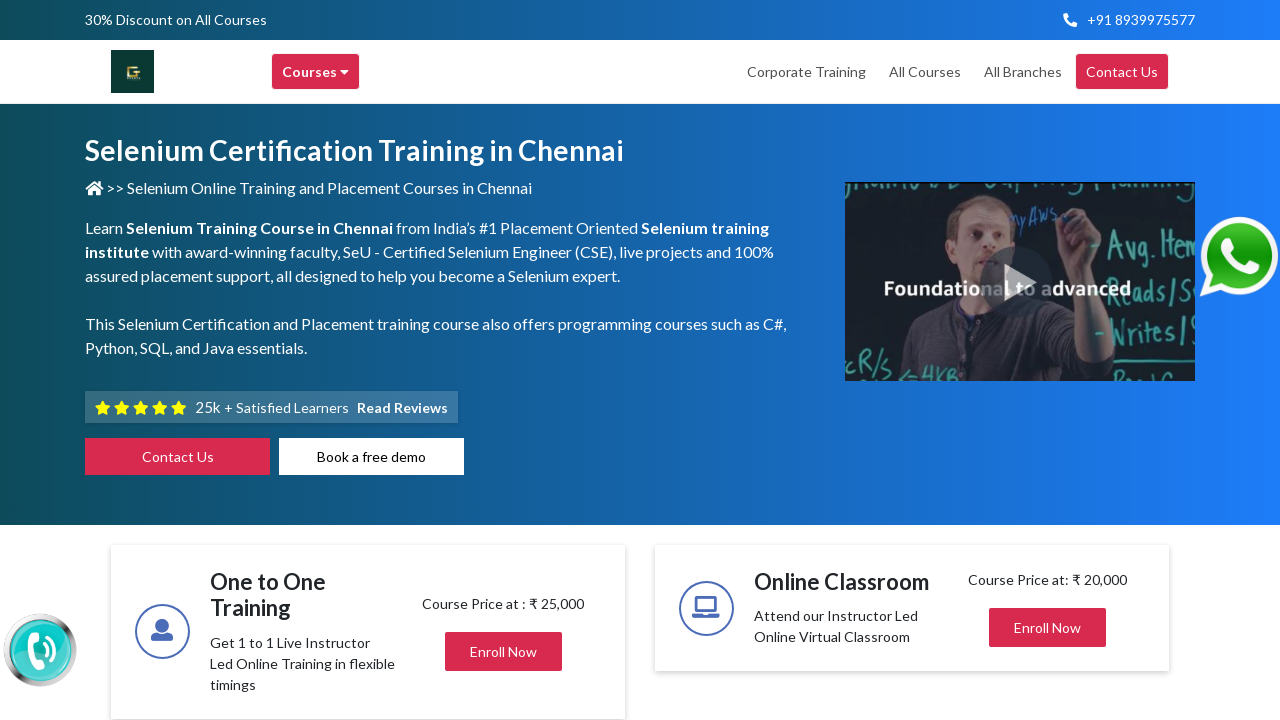

Hovered over address element containing 'Greens' text at (232, 360) on xpath=//h6[contains(text(), 'Greens')]
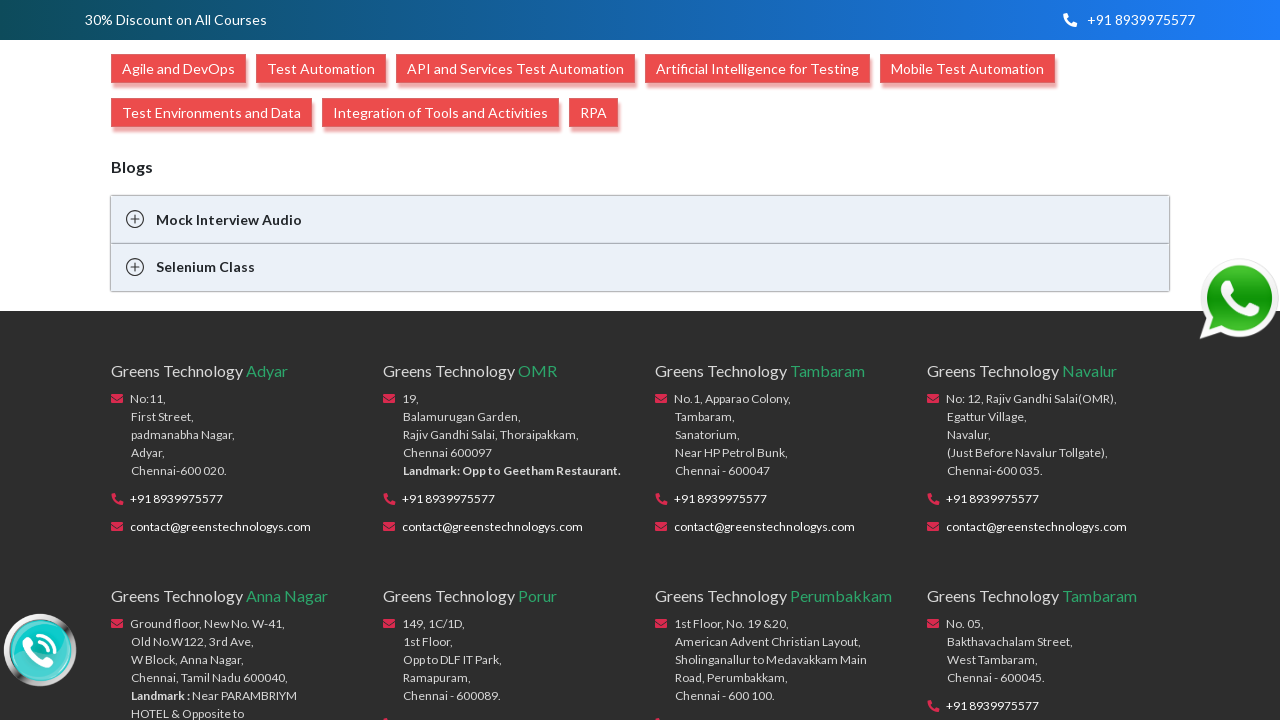

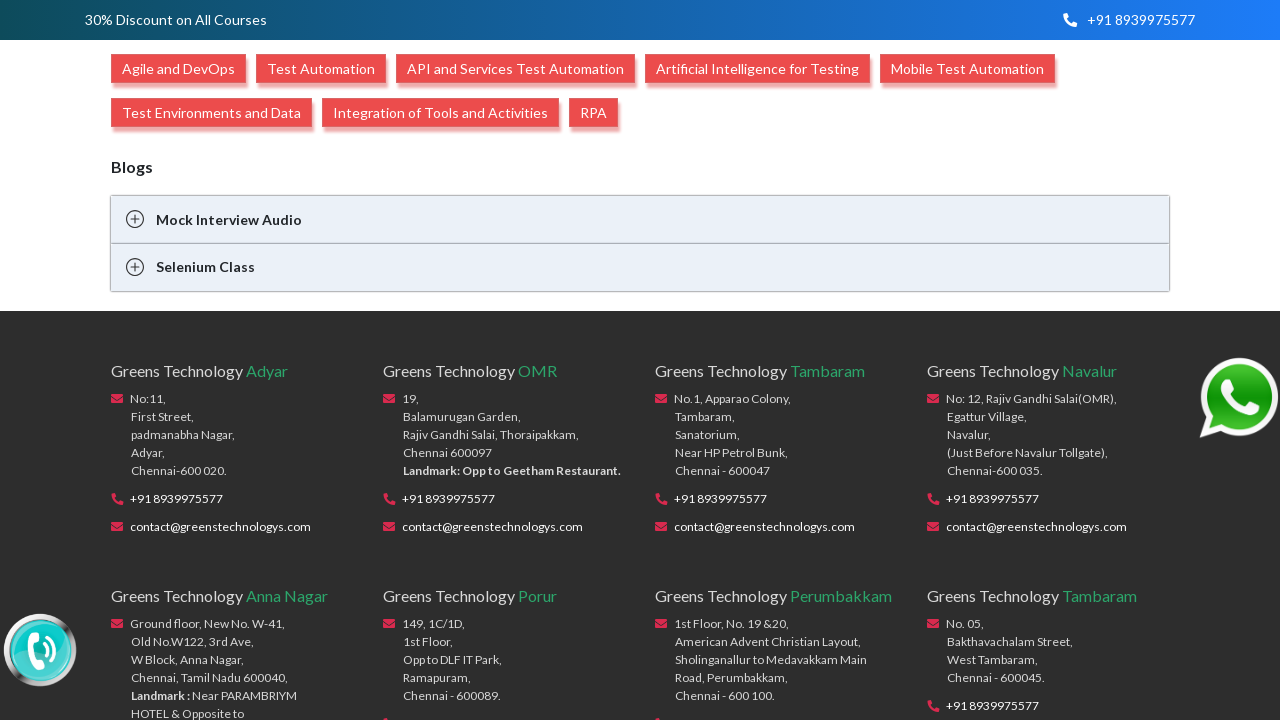